Tests JavaScript confirmation alert handling by clicking a button to trigger a confirmation dialog, accepting it, and verifying the result text is displayed correctly on the page.

Starting URL: http://the-internet.herokuapp.com/javascript_alerts

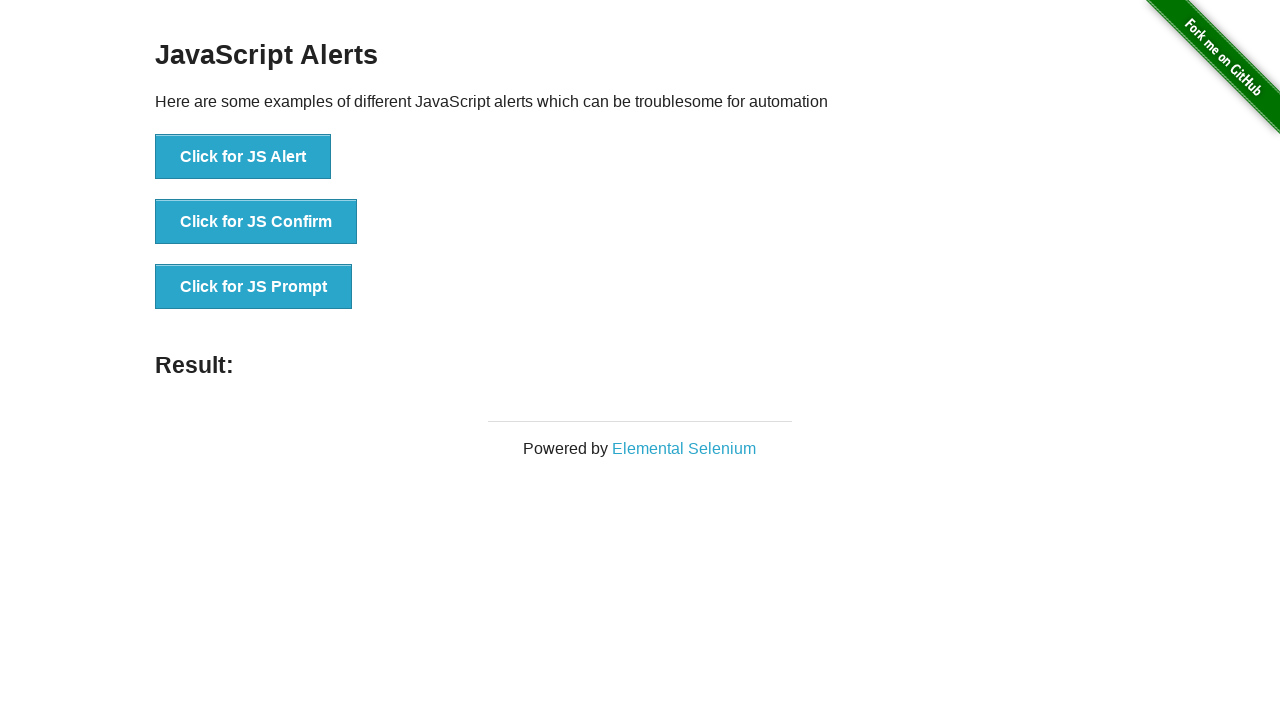

Clicked the second button to trigger JavaScript confirmation alert at (256, 222) on css=button >> nth=1
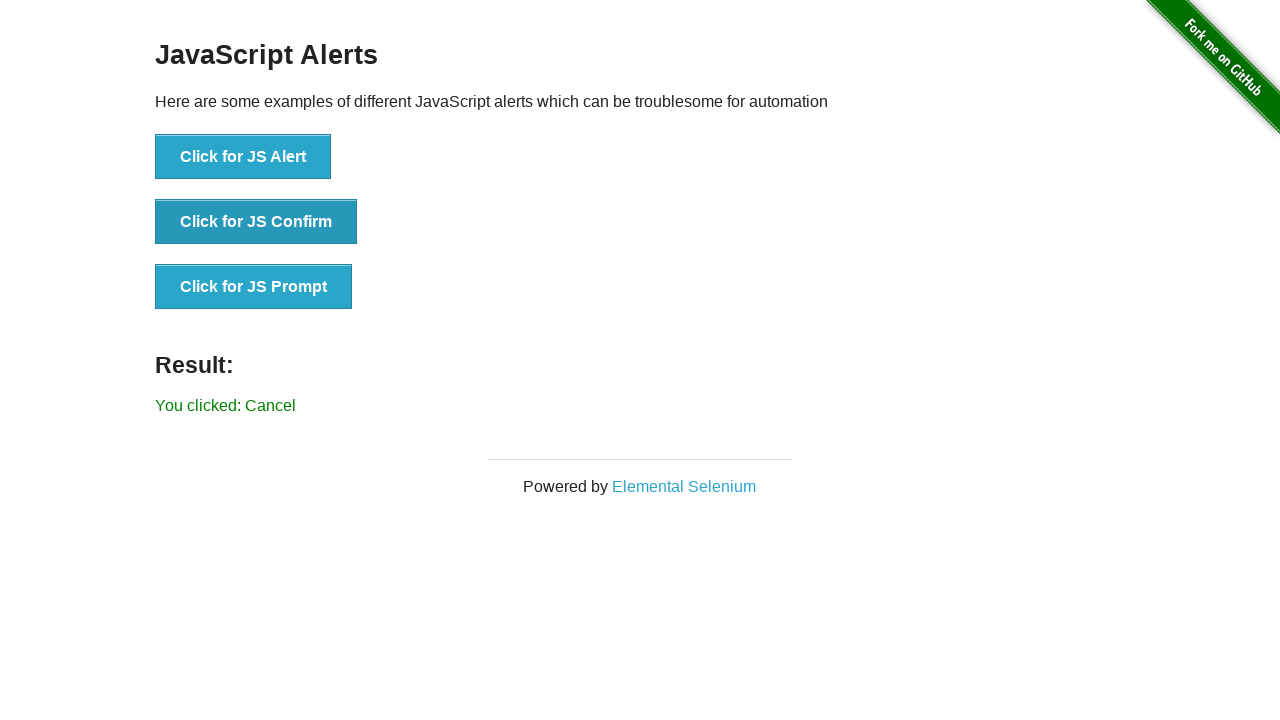

Set up dialog handler to accept confirmation alerts
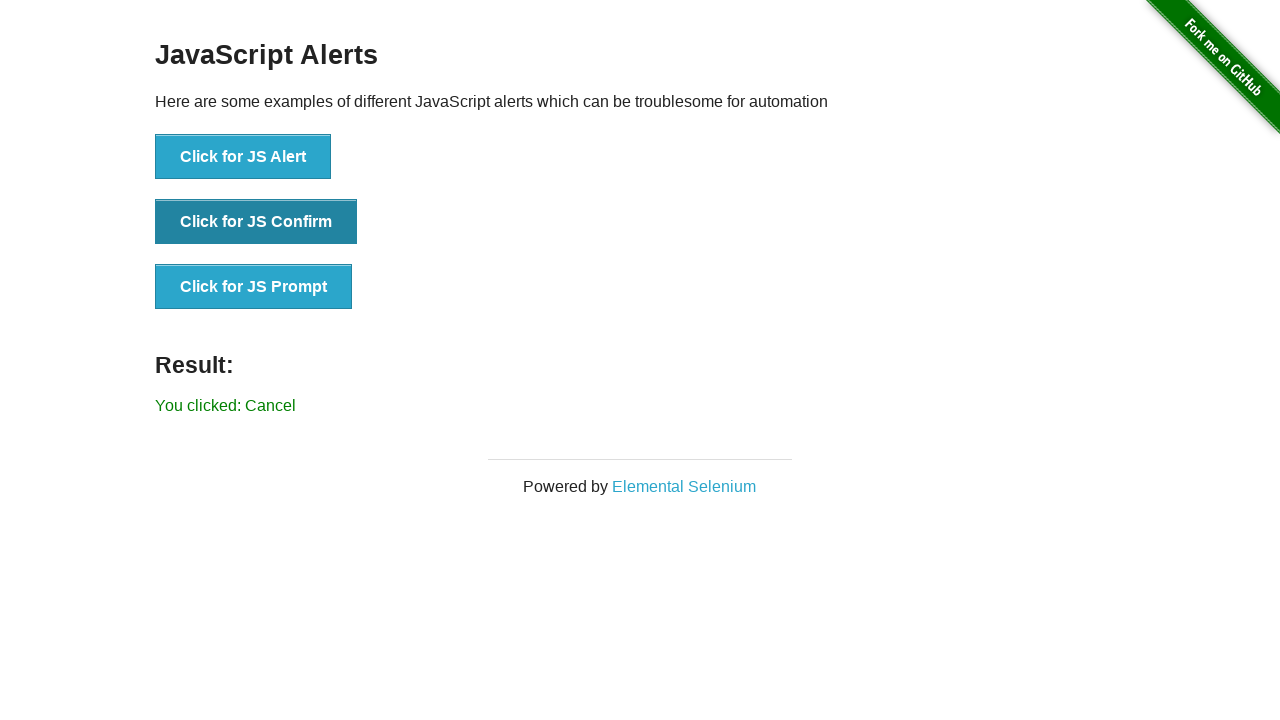

Re-clicked the second button to trigger confirmation alert with handler active at (256, 222) on css=button >> nth=1
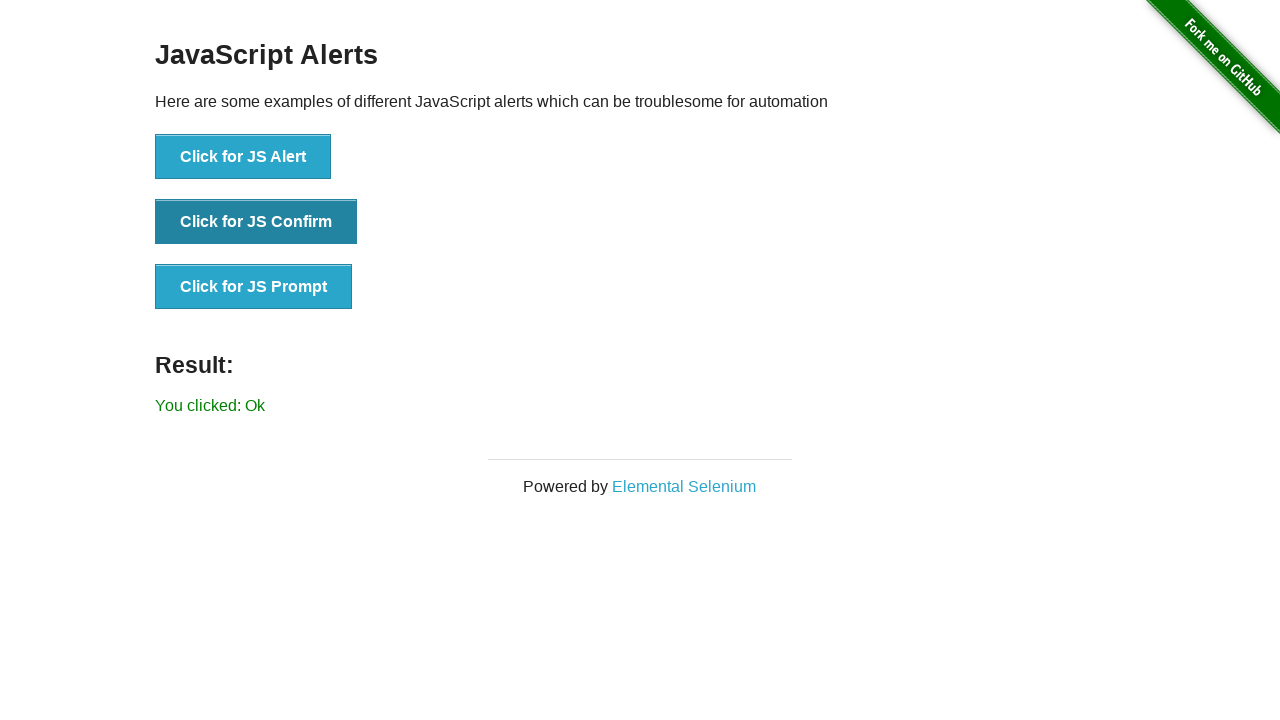

Waited for result element to appear on page
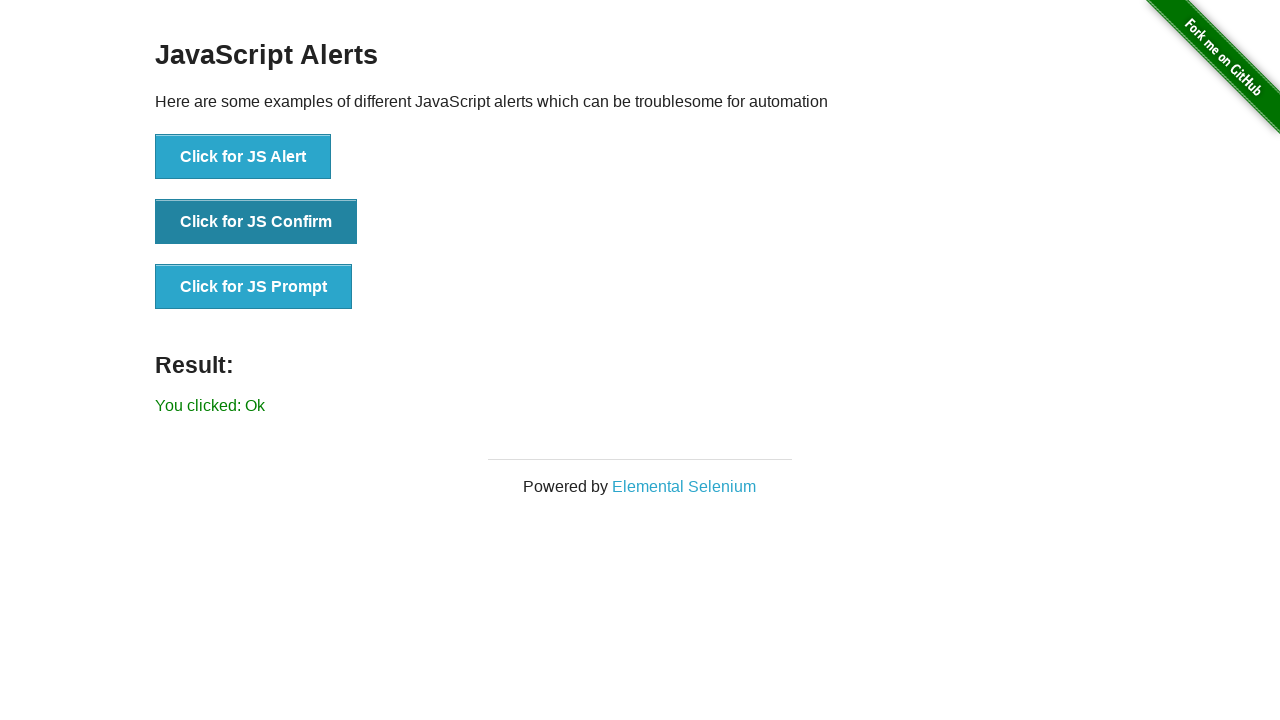

Retrieved result text from page
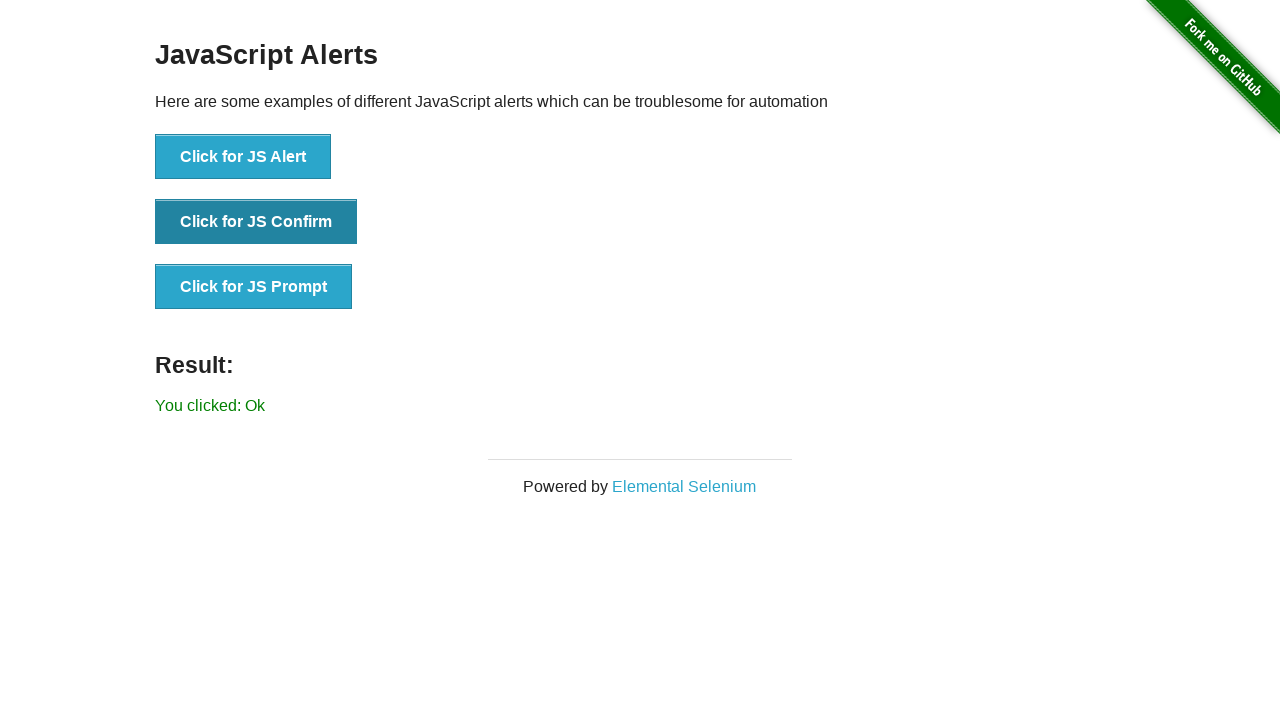

Verified result text matches expected value 'You clicked: Ok'
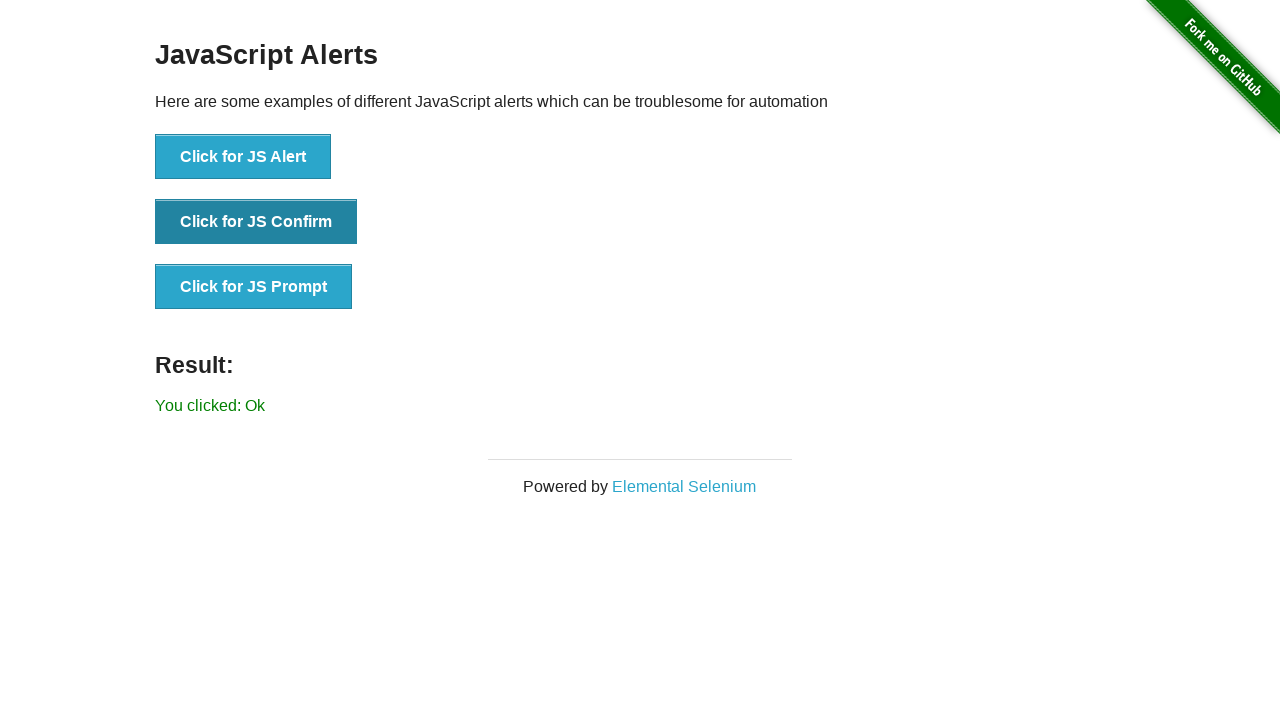

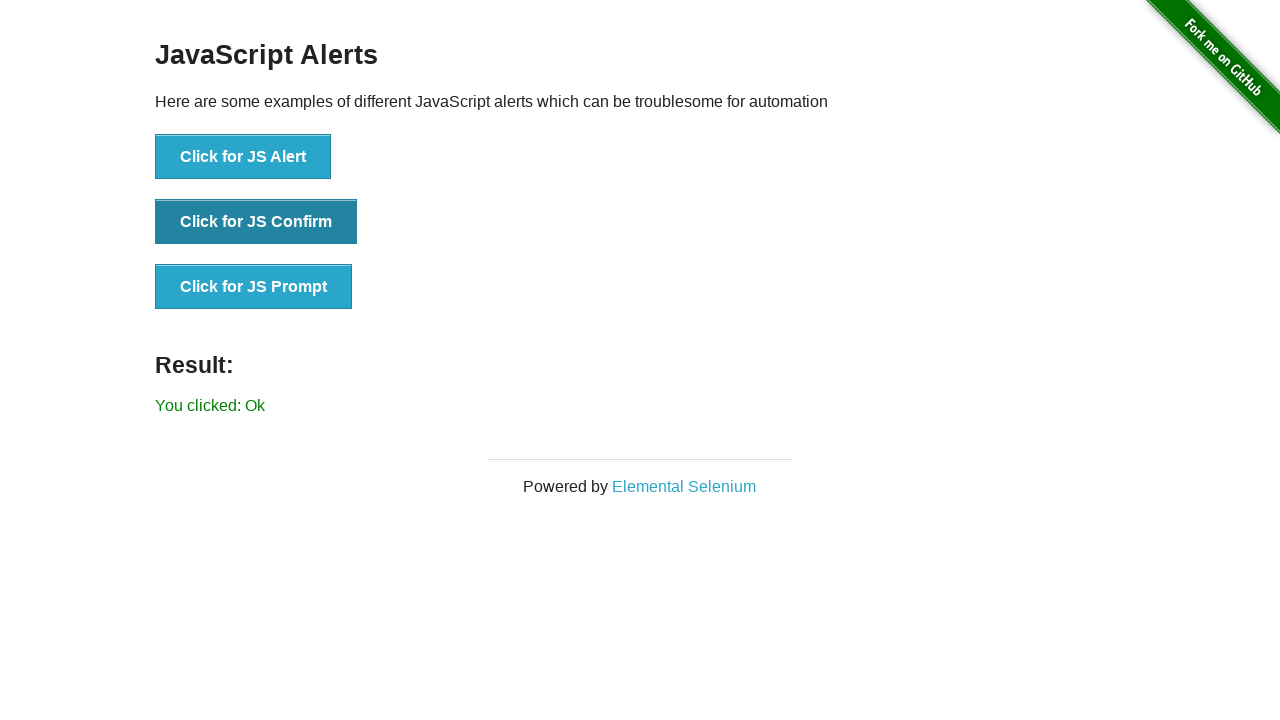